Opens the Spotify homepage and verifies it loads successfully

Starting URL: https://open.spotify.com/

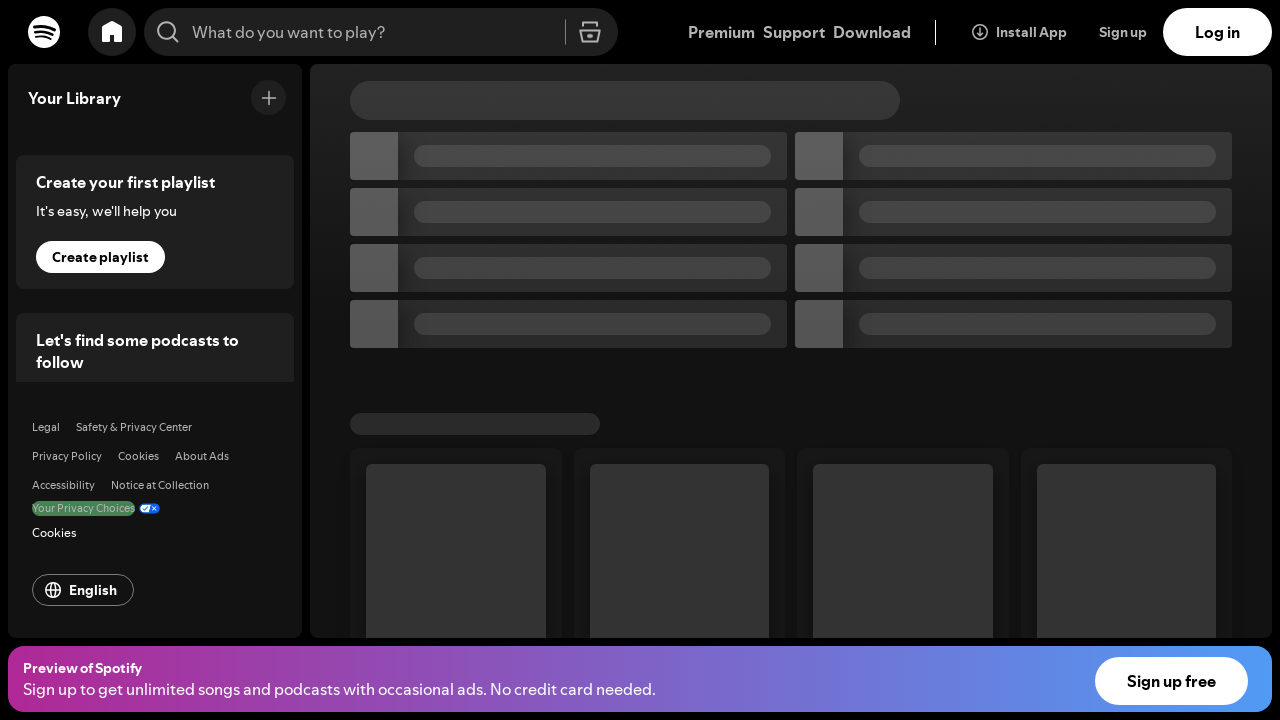

Spotify homepage loaded and signup button is visible
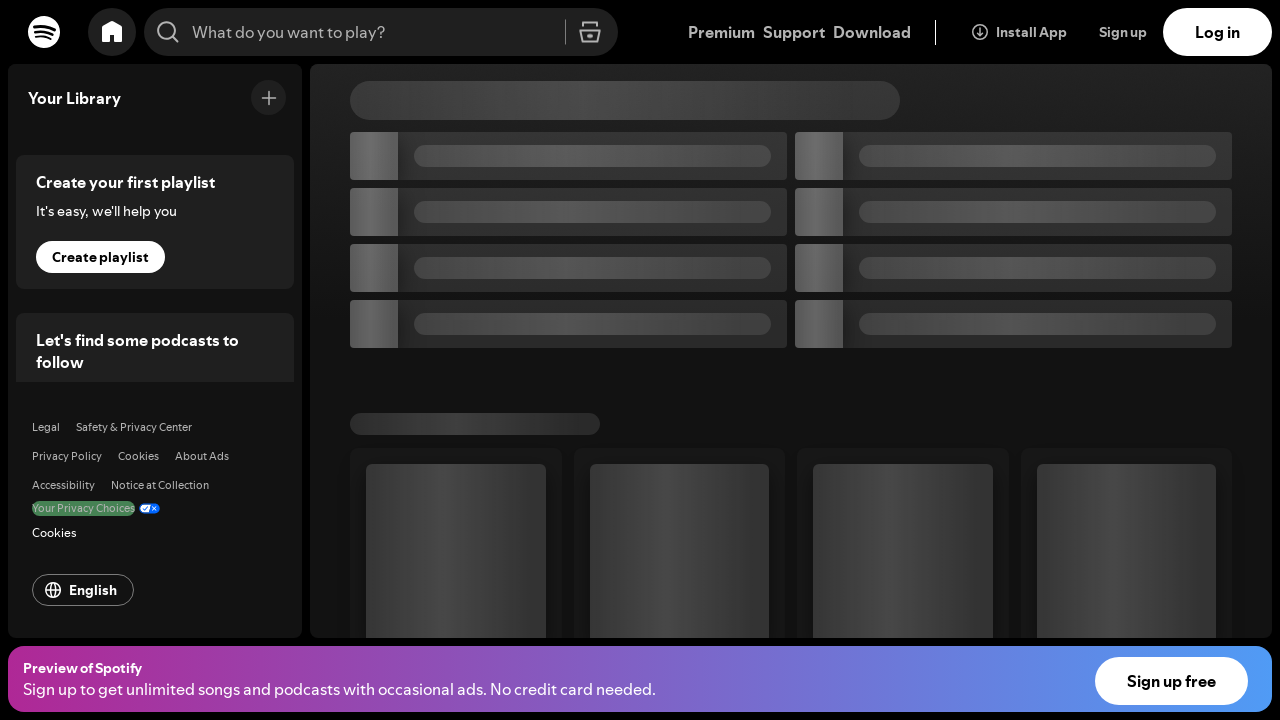

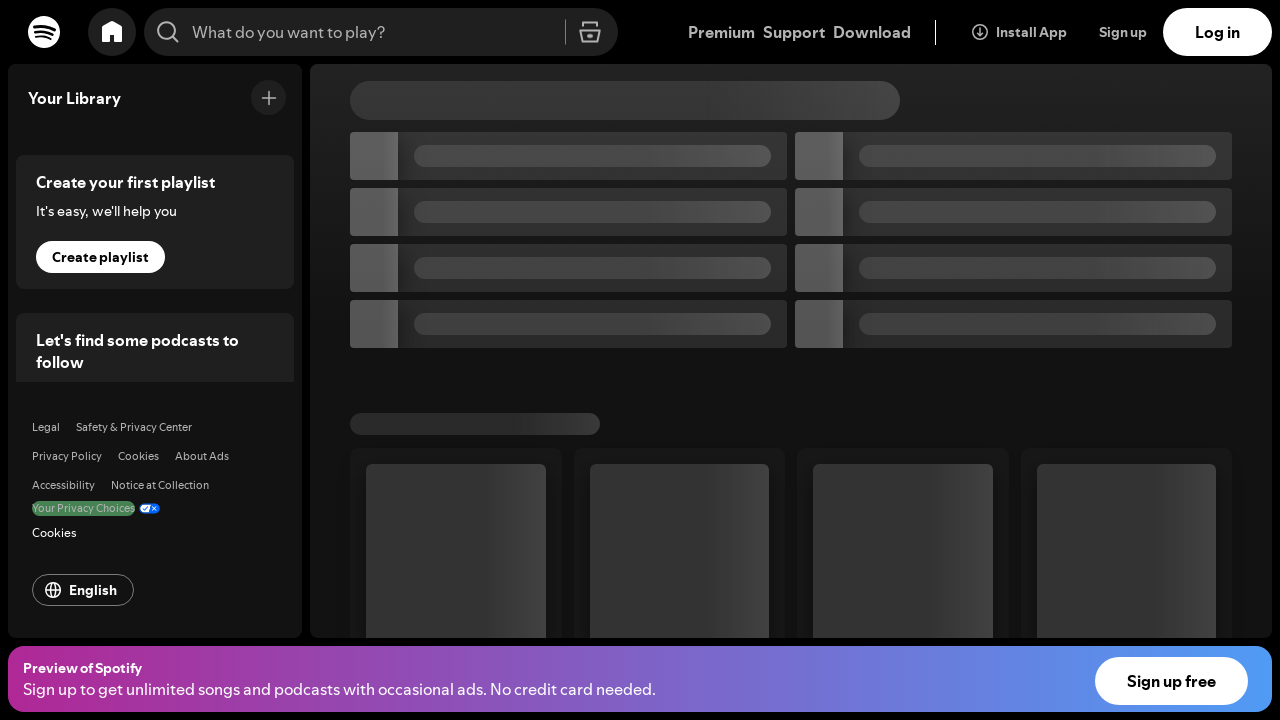